Tests a slow calculator by setting a delay, performing a calculation (7+8), and verifying the result equals 15

Starting URL: https://bonigarcia.dev/selenium-webdriver-java/slow-calculator.html

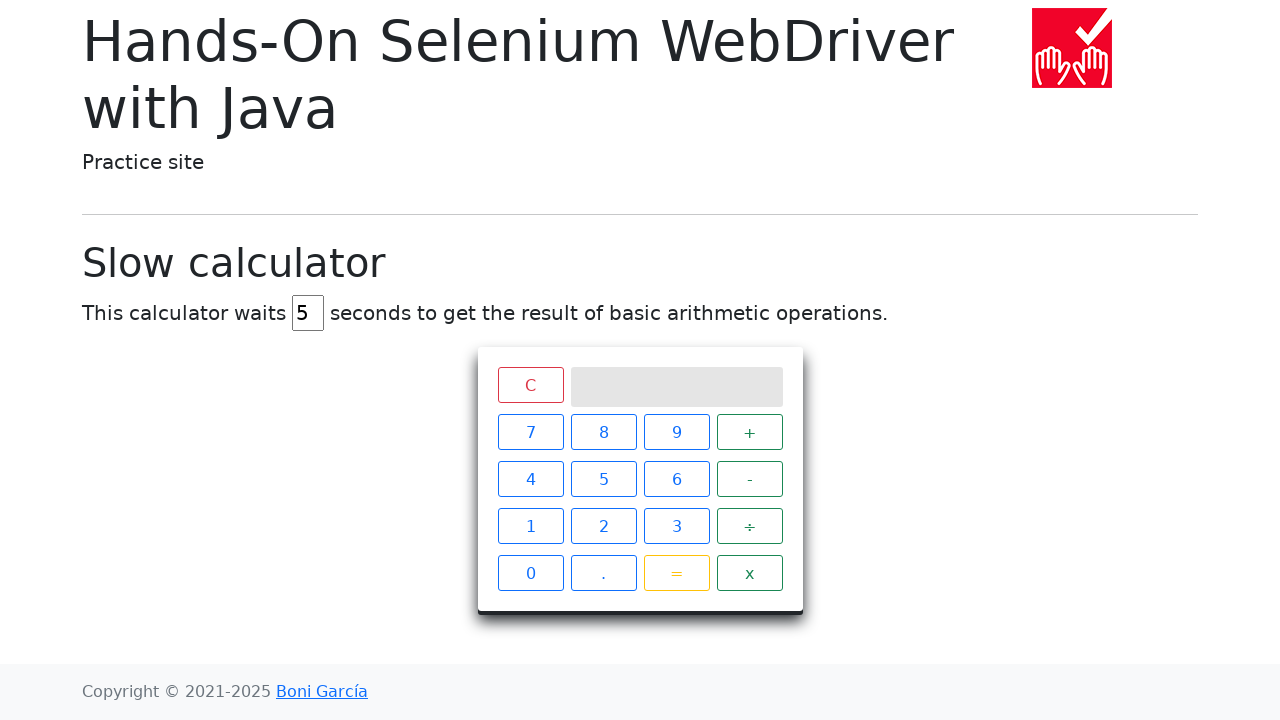

Navigated to slow calculator page
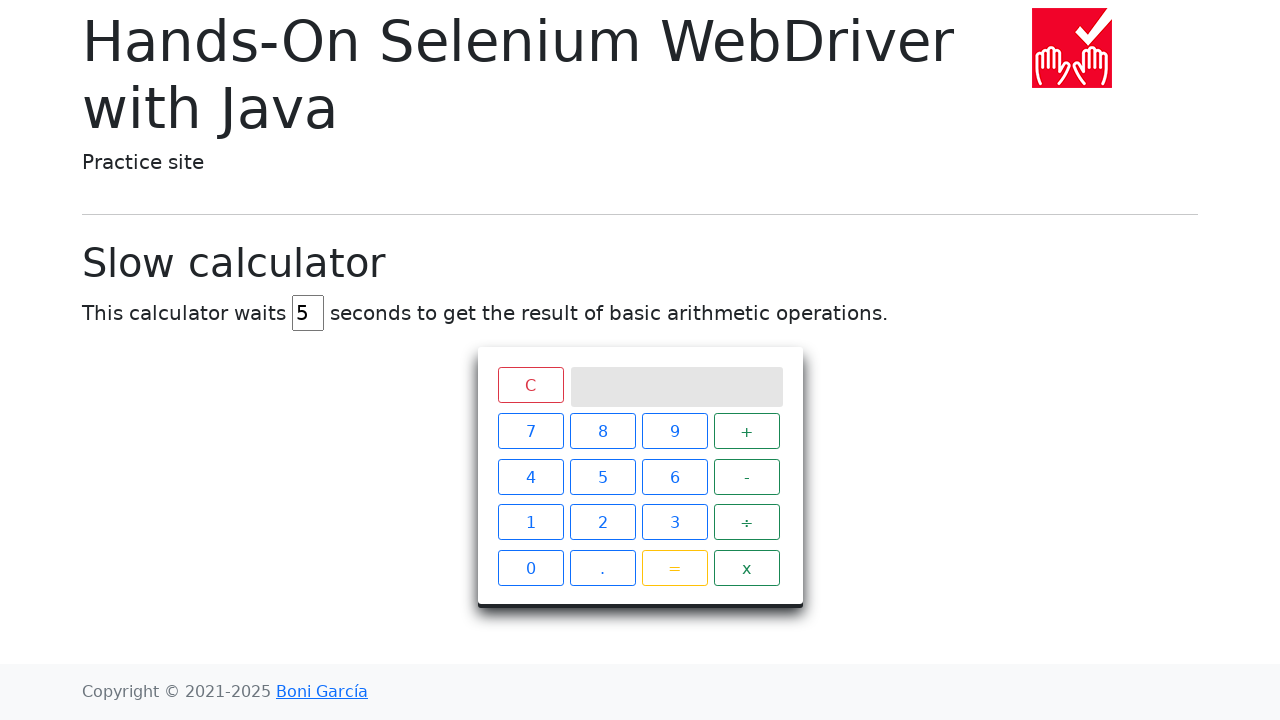

Cleared delay input field on #delay
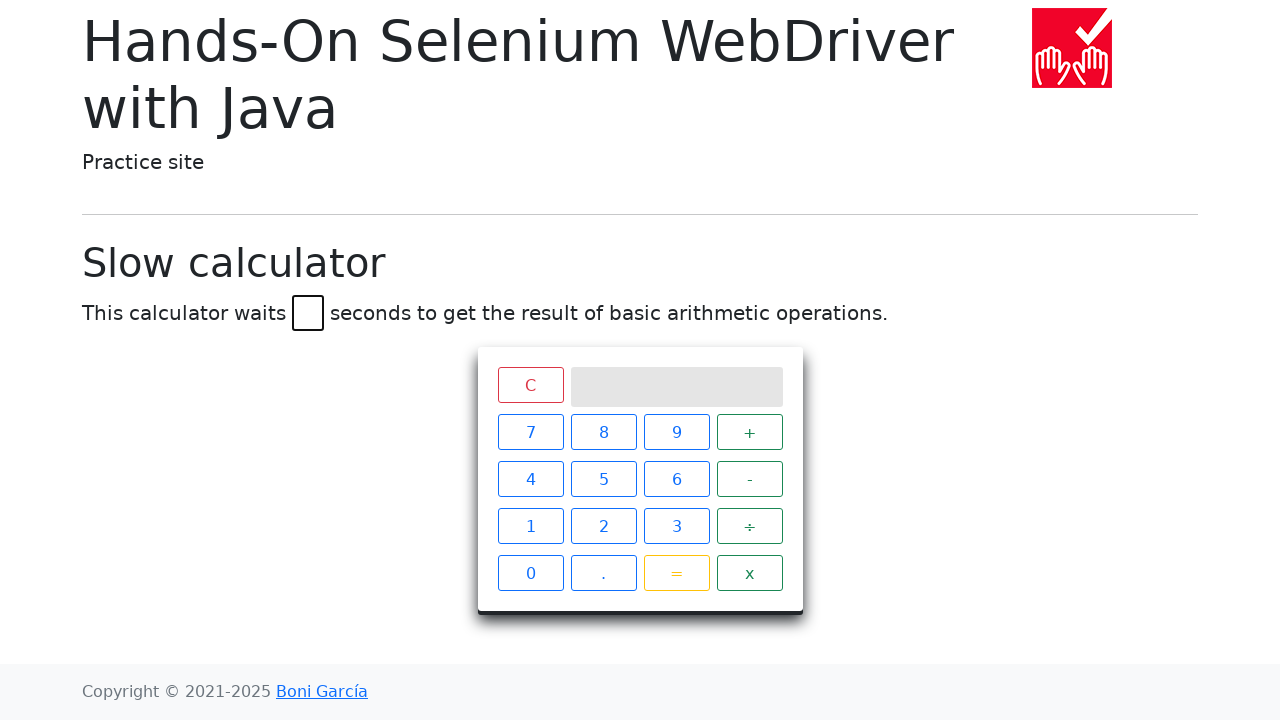

Entered delay value of 5 seconds on #delay
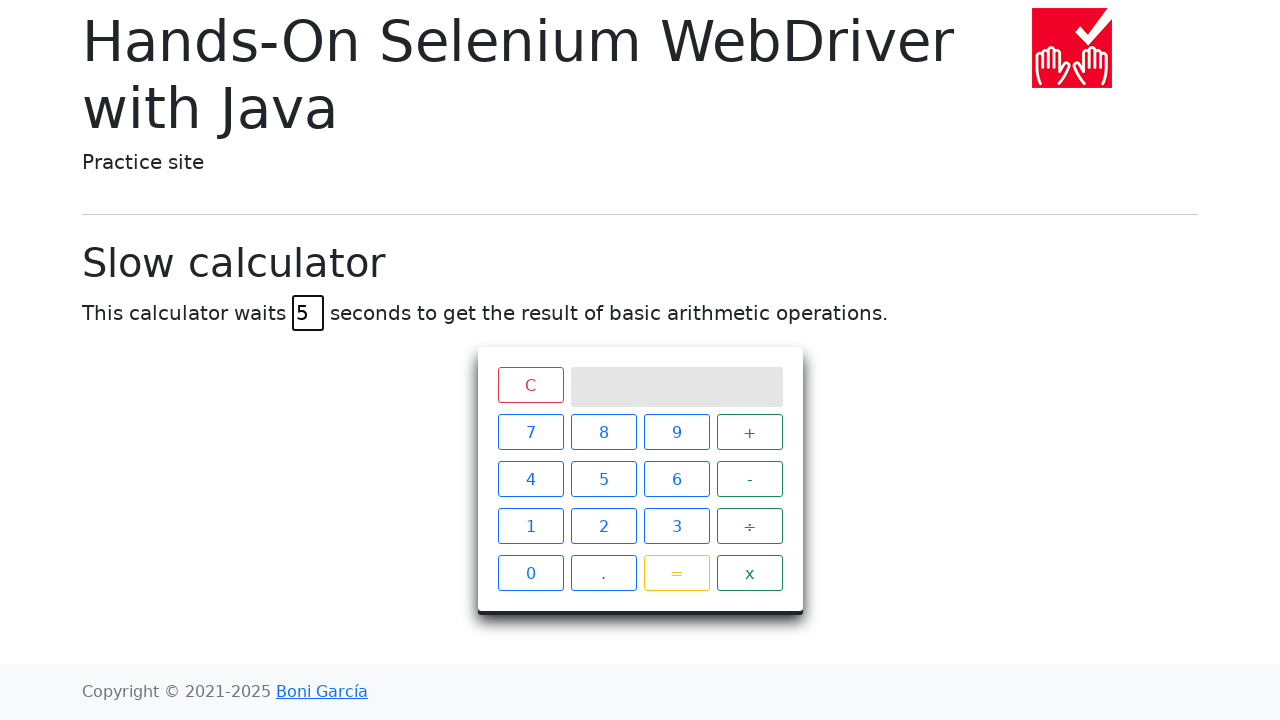

Clicked calculator button '7' at (530, 432) on xpath=//span[text() = '7']
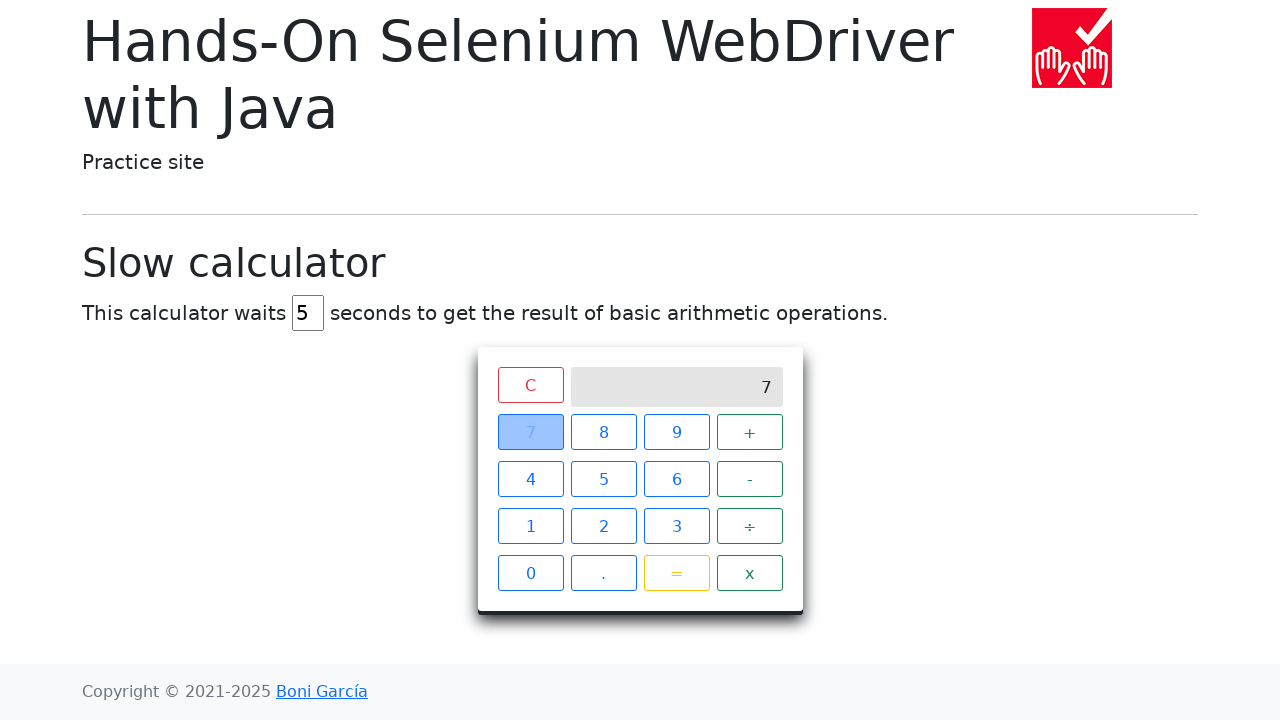

Clicked calculator button '+' at (750, 432) on xpath=//span[text() = '+']
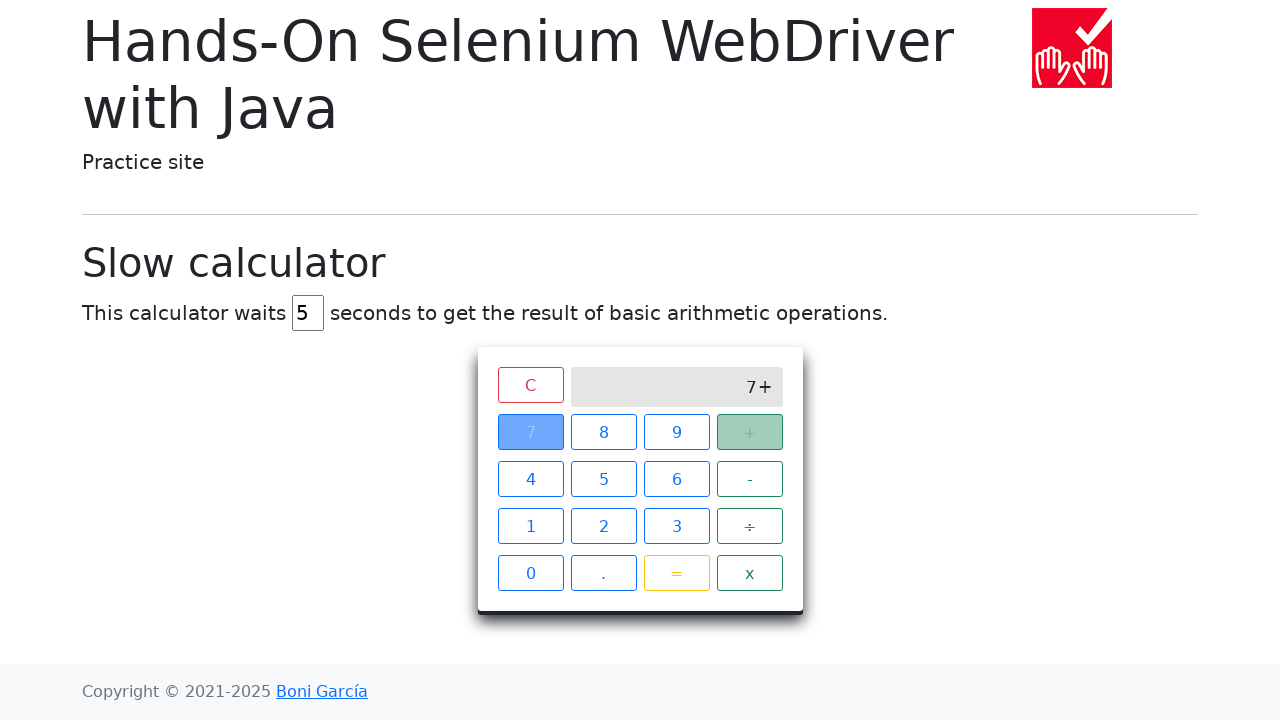

Clicked calculator button '8' at (604, 432) on xpath=//span[text() = '8']
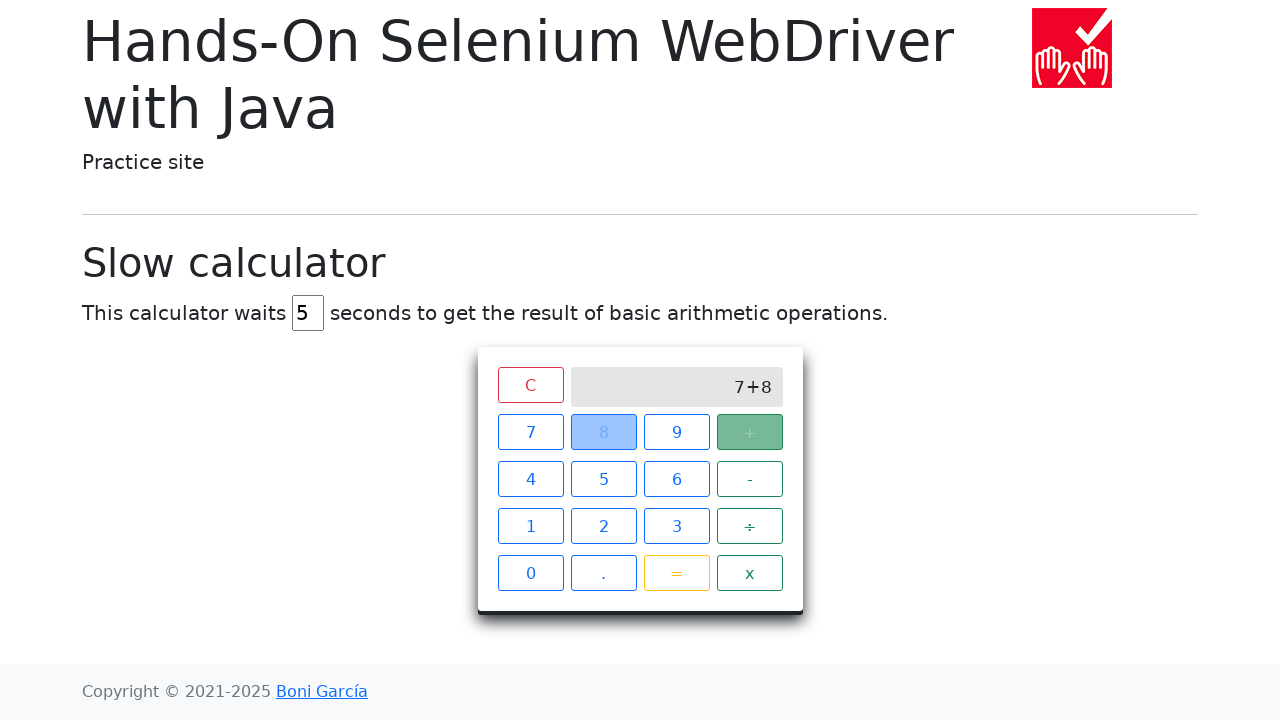

Clicked calculator button '=' at (676, 573) on xpath=//span[text() = '=']
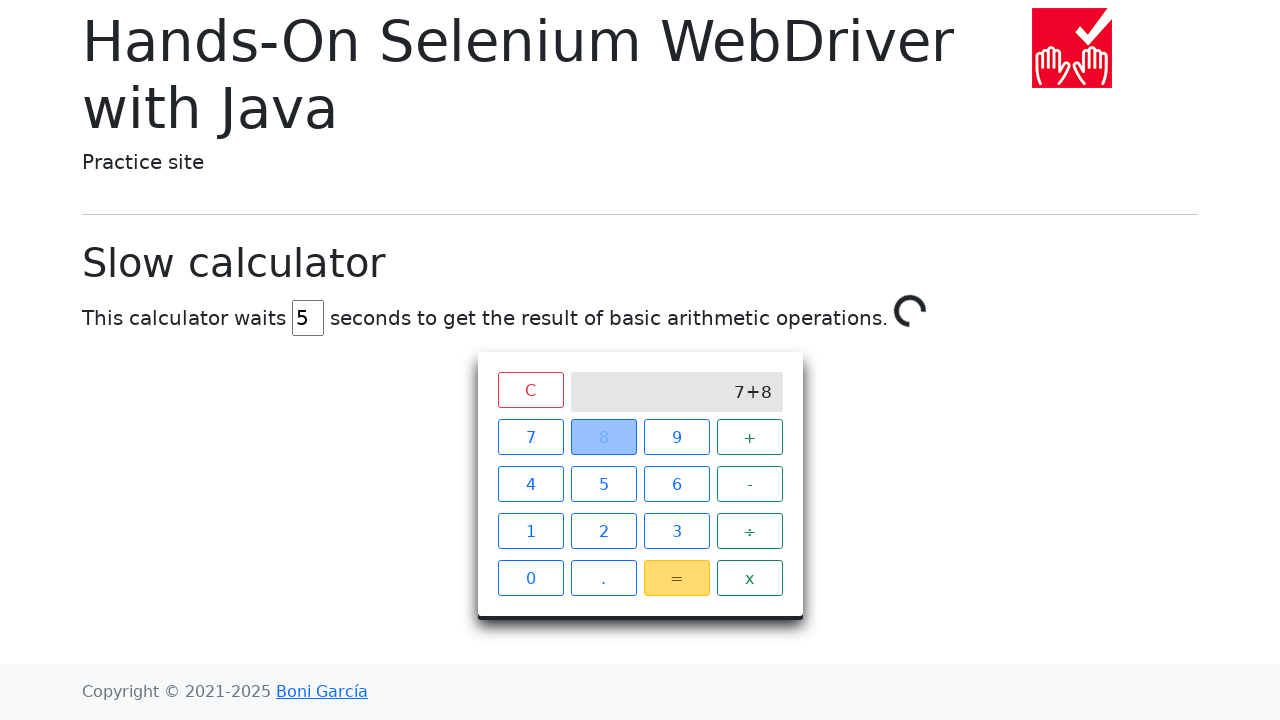

Verified calculation result equals 15
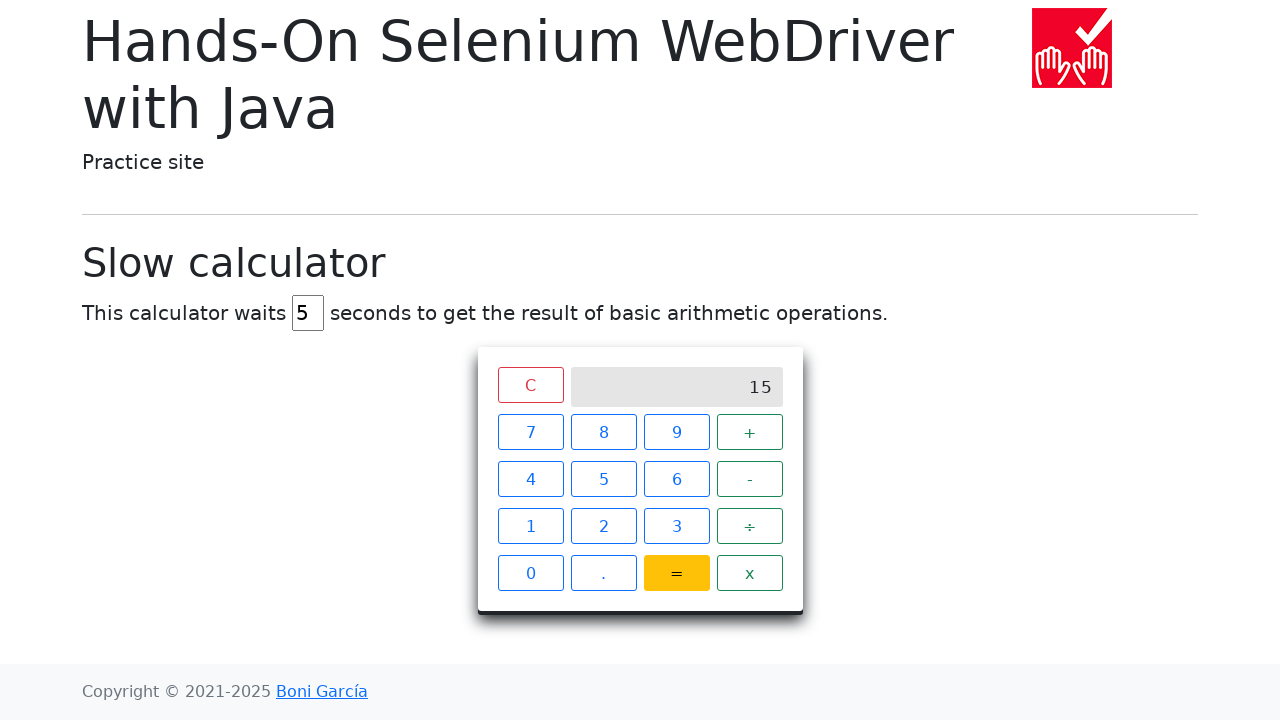

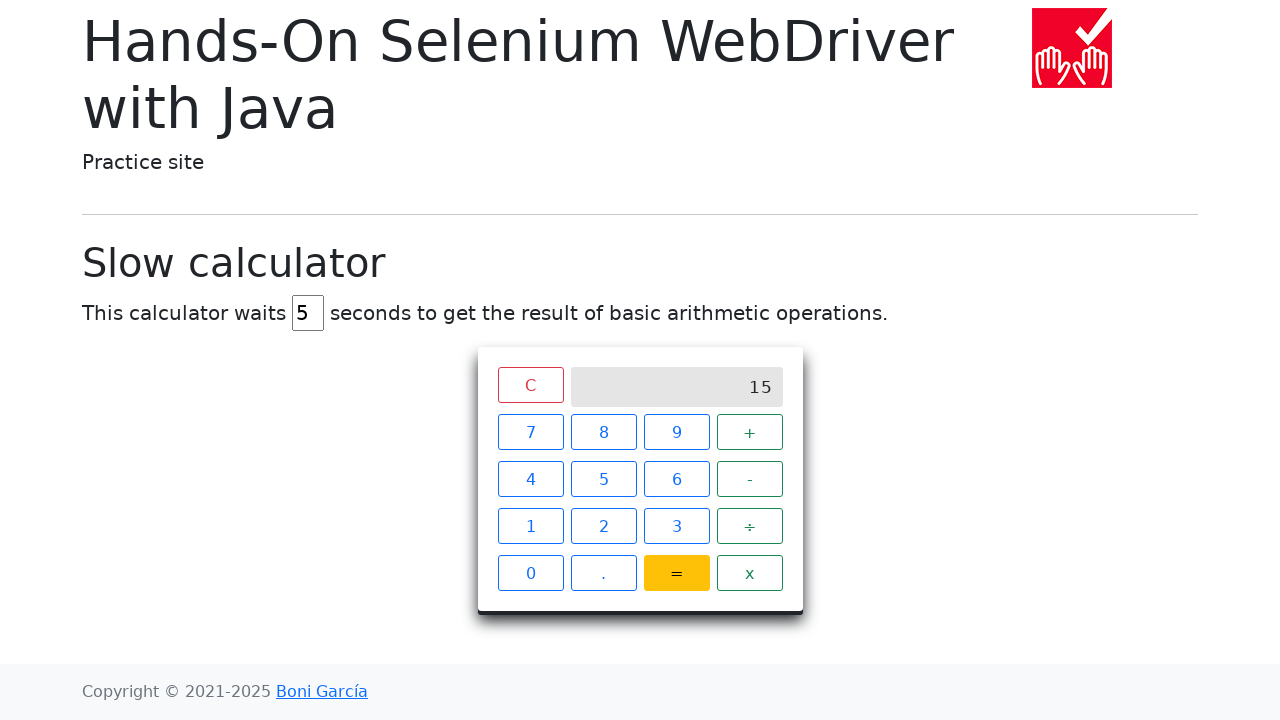